Tests a practice form by checking a checkbox, selecting radio button and dropdown options, filling a password field, submitting the form, then navigating to shop and adding a product to cart

Starting URL: https://rahulshettyacademy.com/angularpractice/

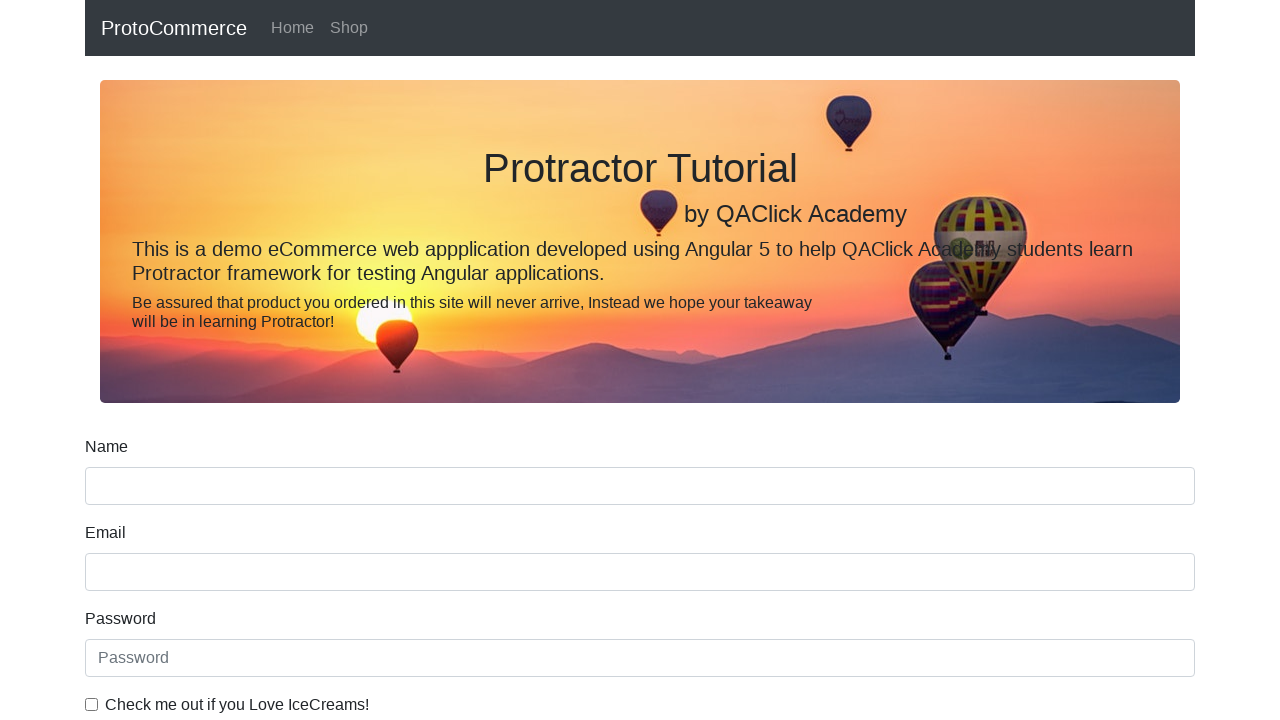

Checked the ice cream checkbox at (92, 704) on internal:label="Check me out if you Love IceCreams!"i
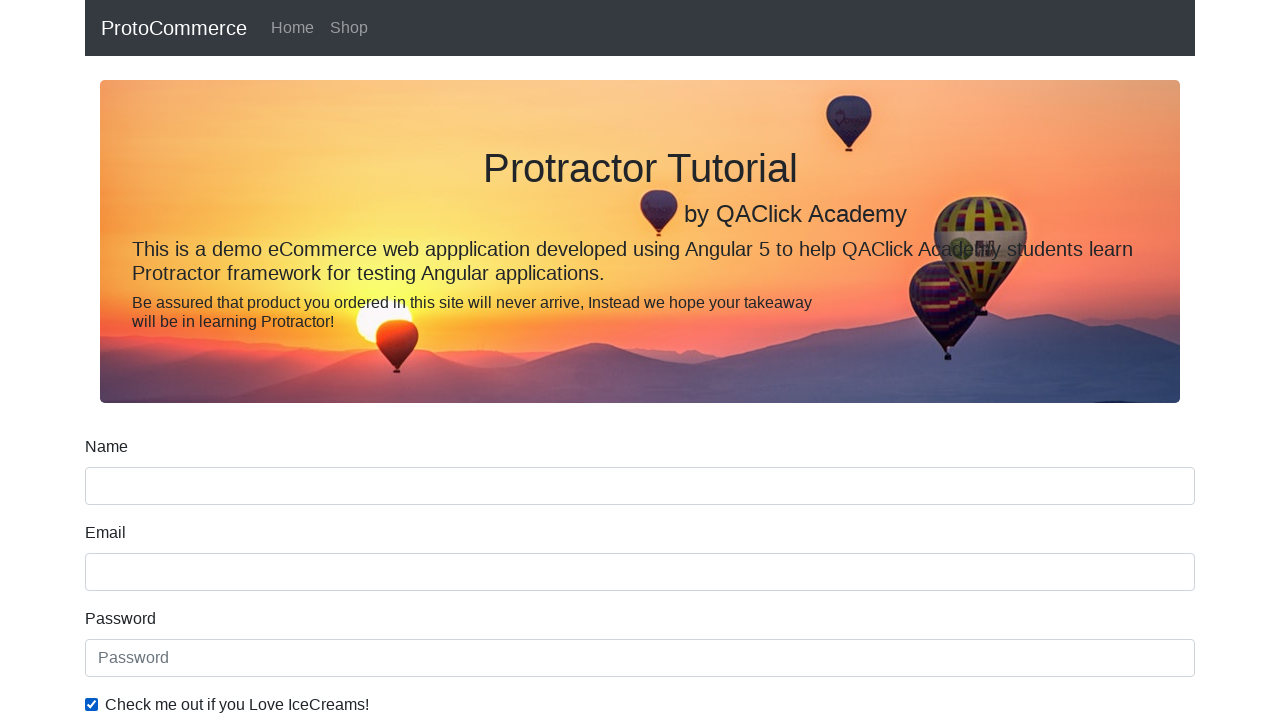

Selected the Employed radio button at (326, 360) on internal:label="Employed"i
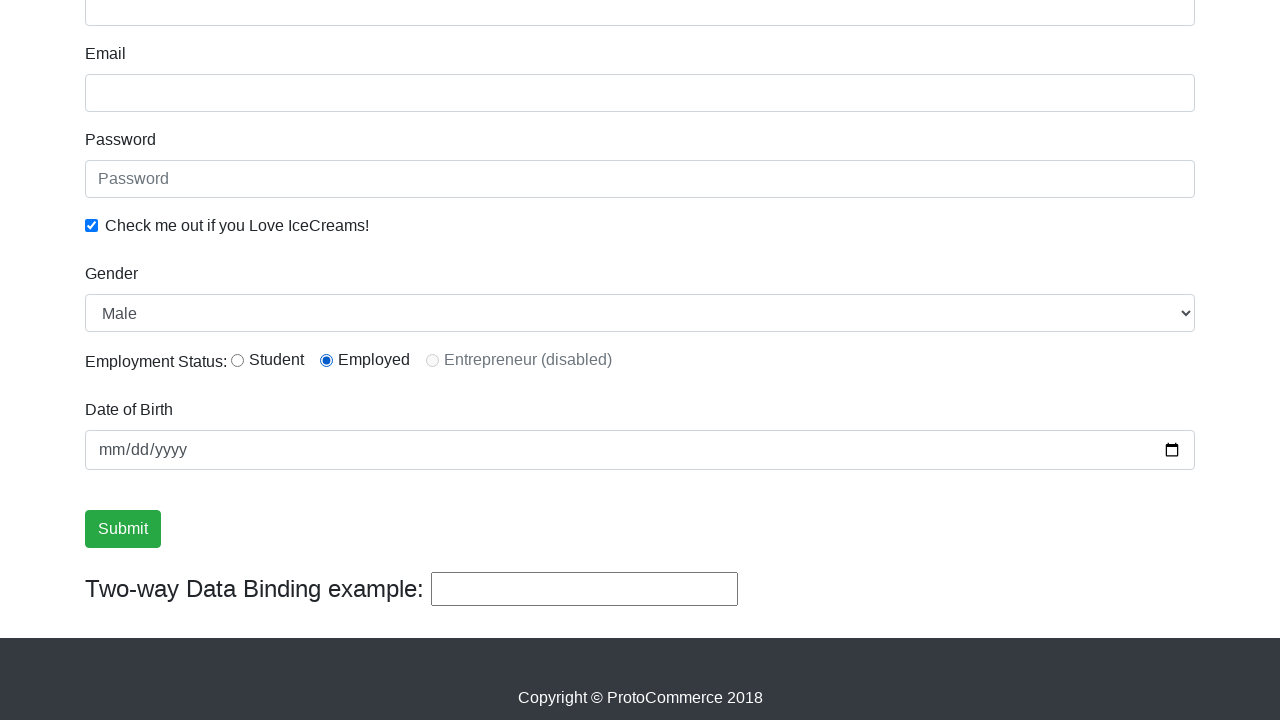

Selected Female from the Gender dropdown on internal:label="Gender"i
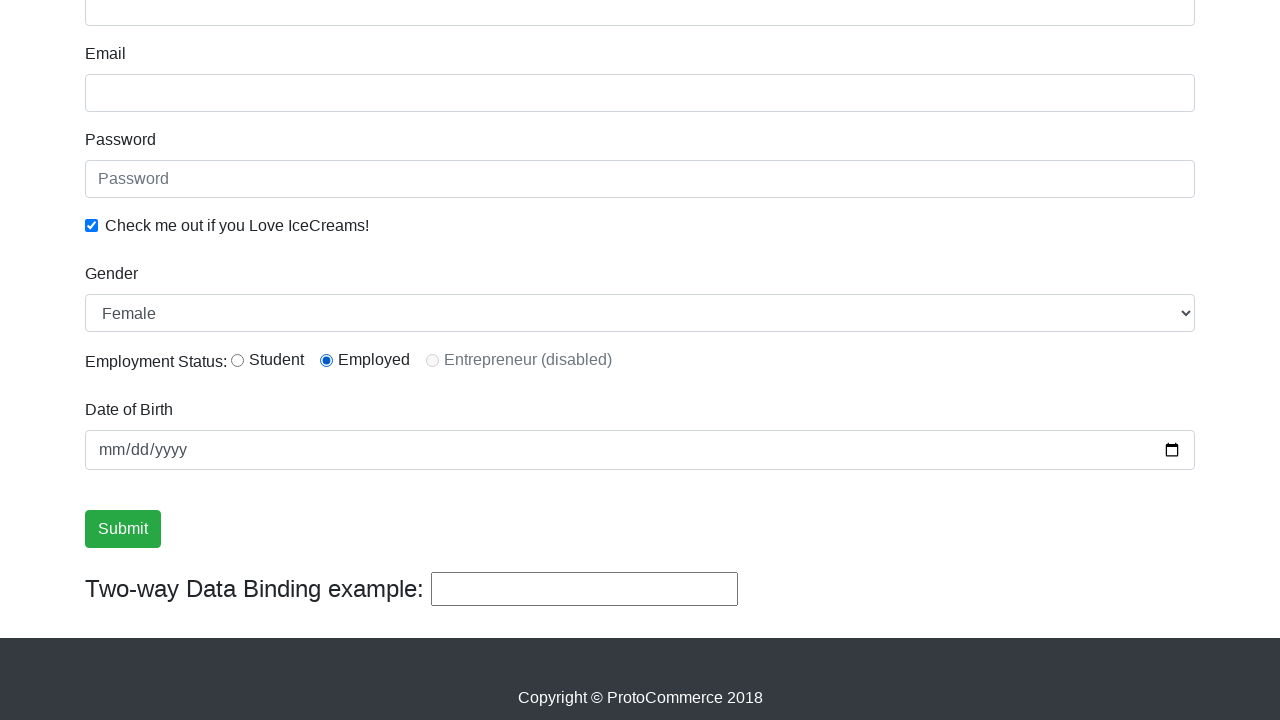

Filled password field with 'abc123' on internal:attr=[placeholder="Password"i]
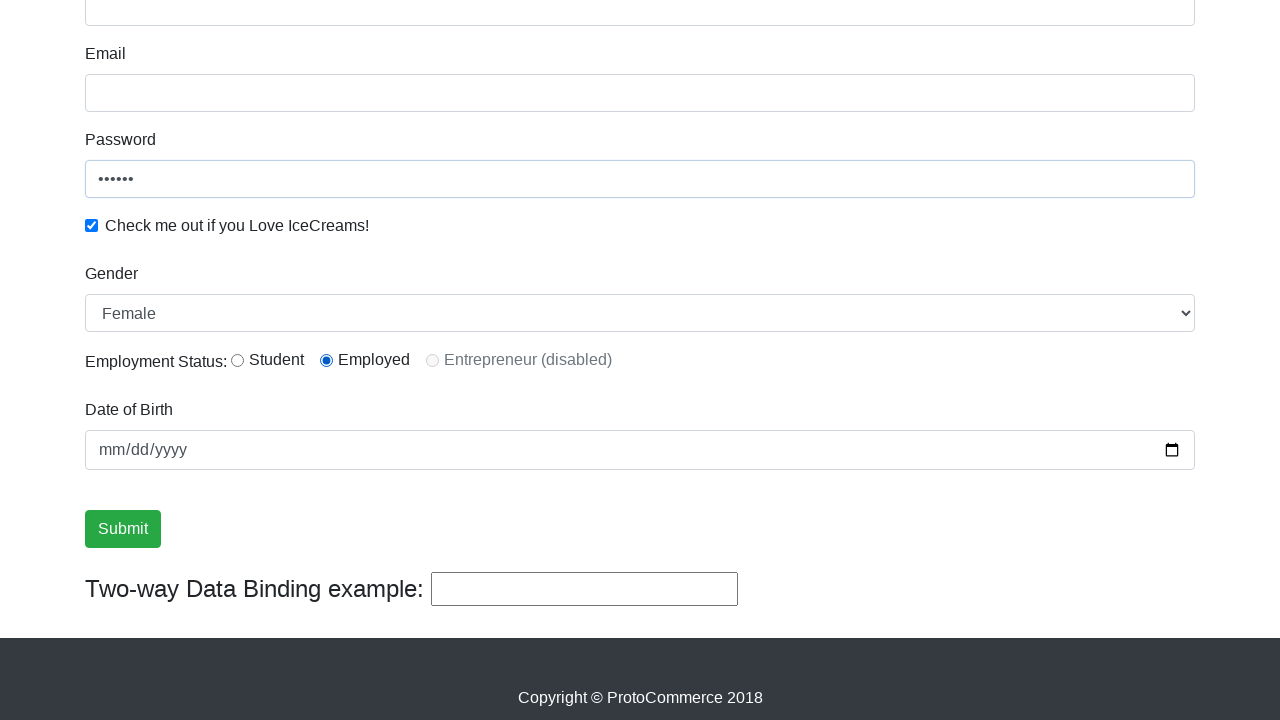

Clicked the Submit button at (123, 529) on internal:role=button[name="Submit"i]
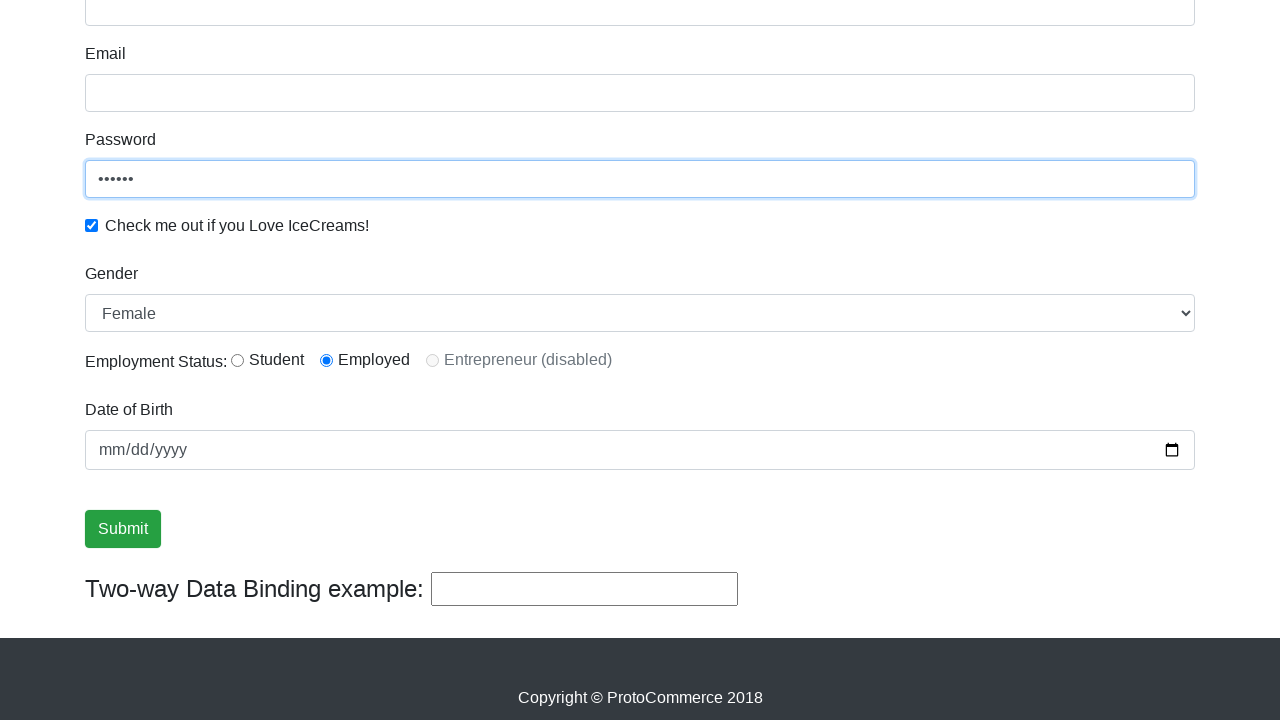

Verified success message is visible
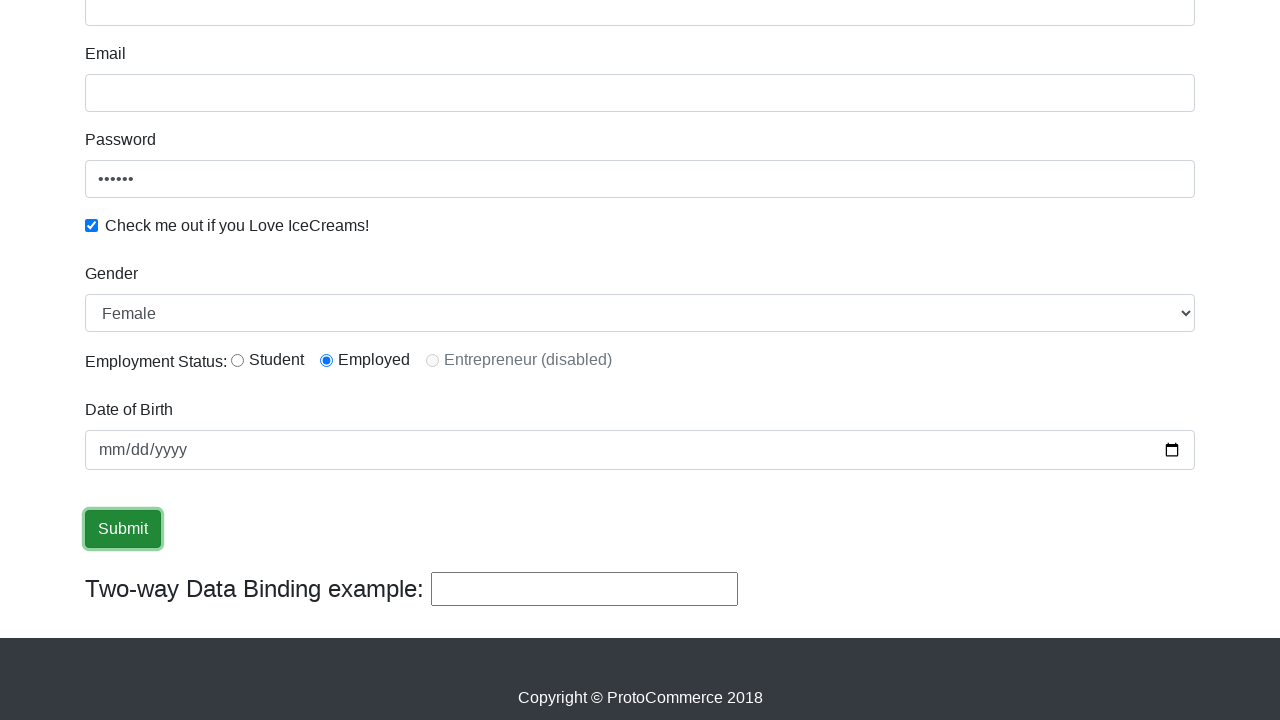

Navigated to Shop page at (349, 28) on internal:role=link[name="Shop"i]
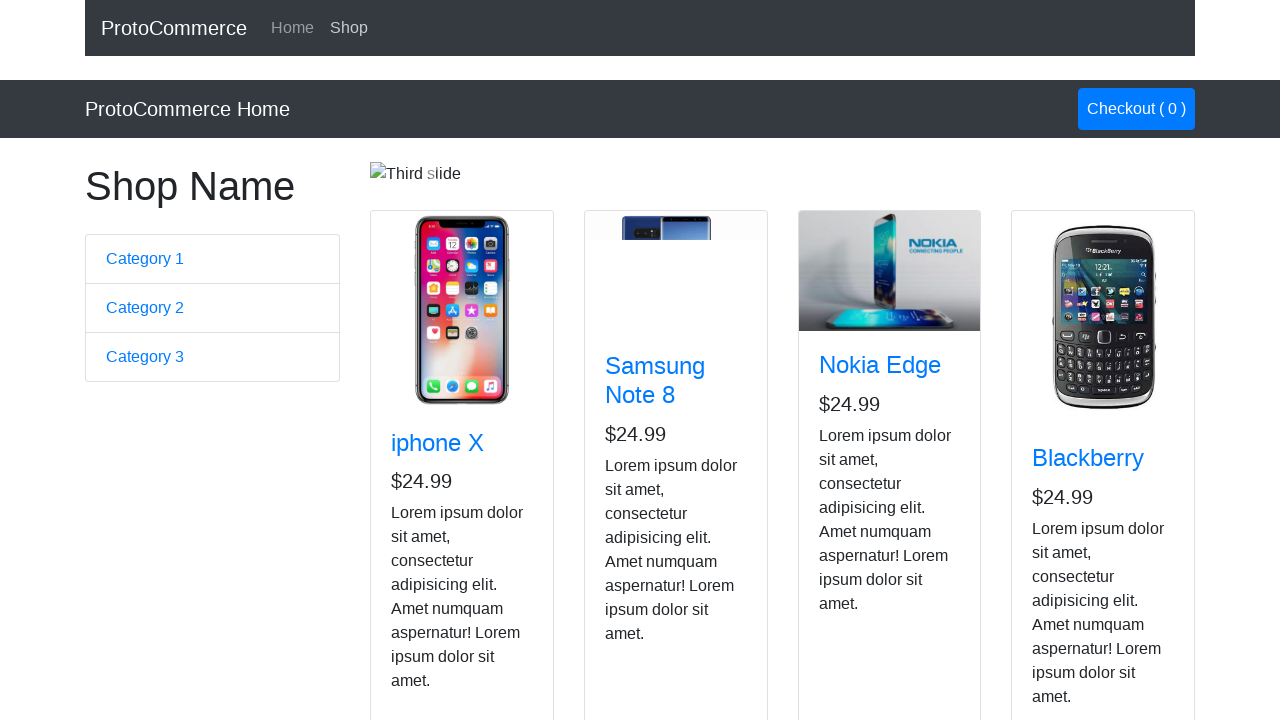

Added Nokia Edge product to cart at (854, 528) on app-card >> internal:has-text="Nokia Edge"i >> internal:role=button
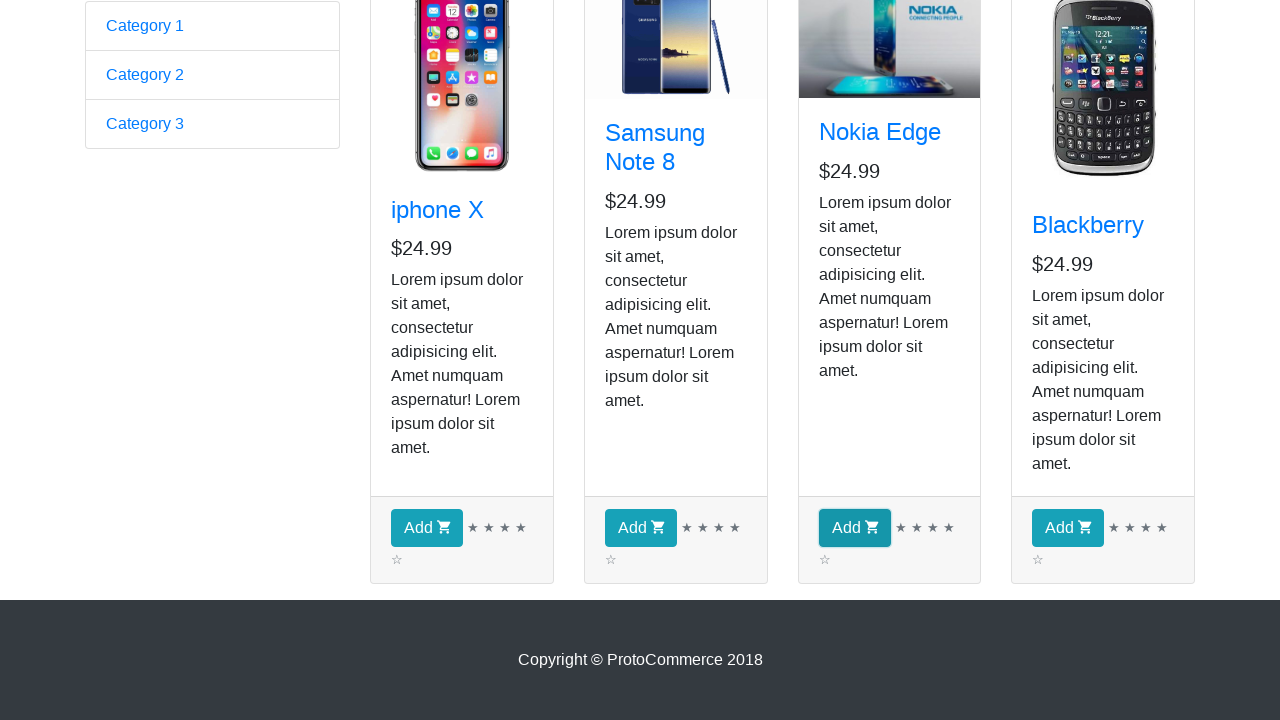

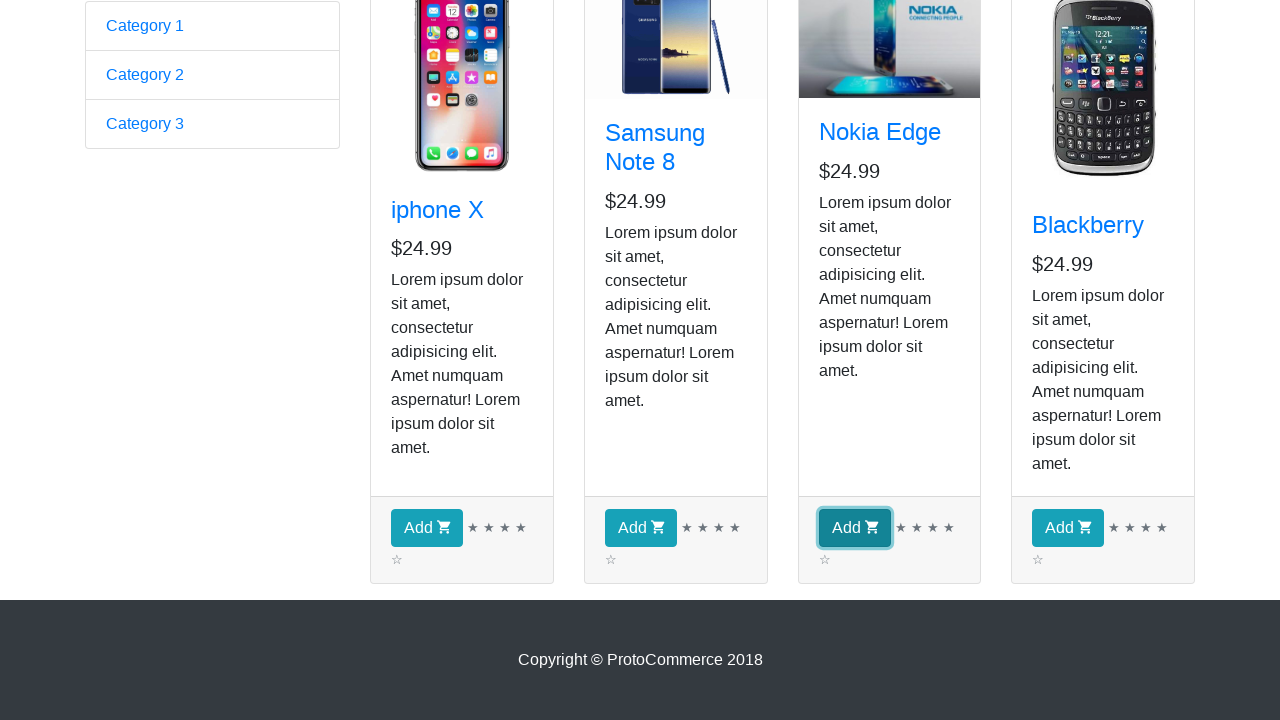